Tests removing an item from the todo list by adding an item, then clicking the delete button to remove it.

Starting URL: https://demo.playwright.dev/todomvc

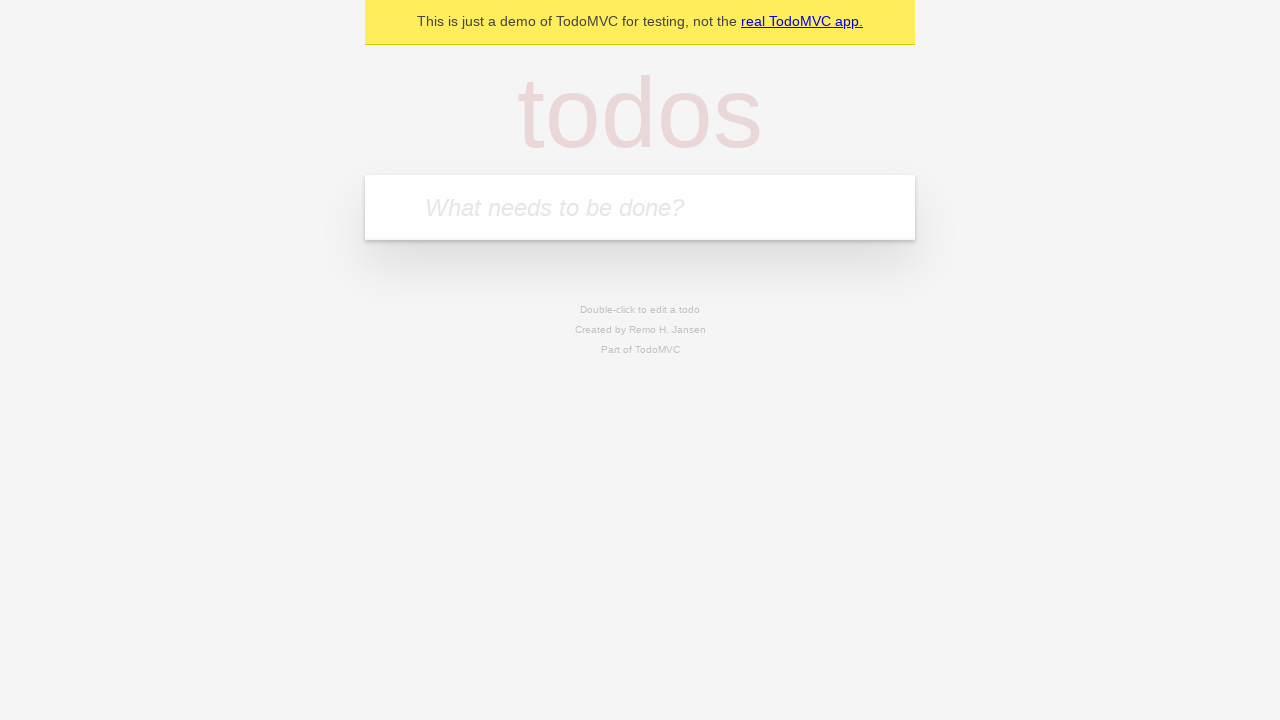

Filled todo input with 'hello' on input.new-todo
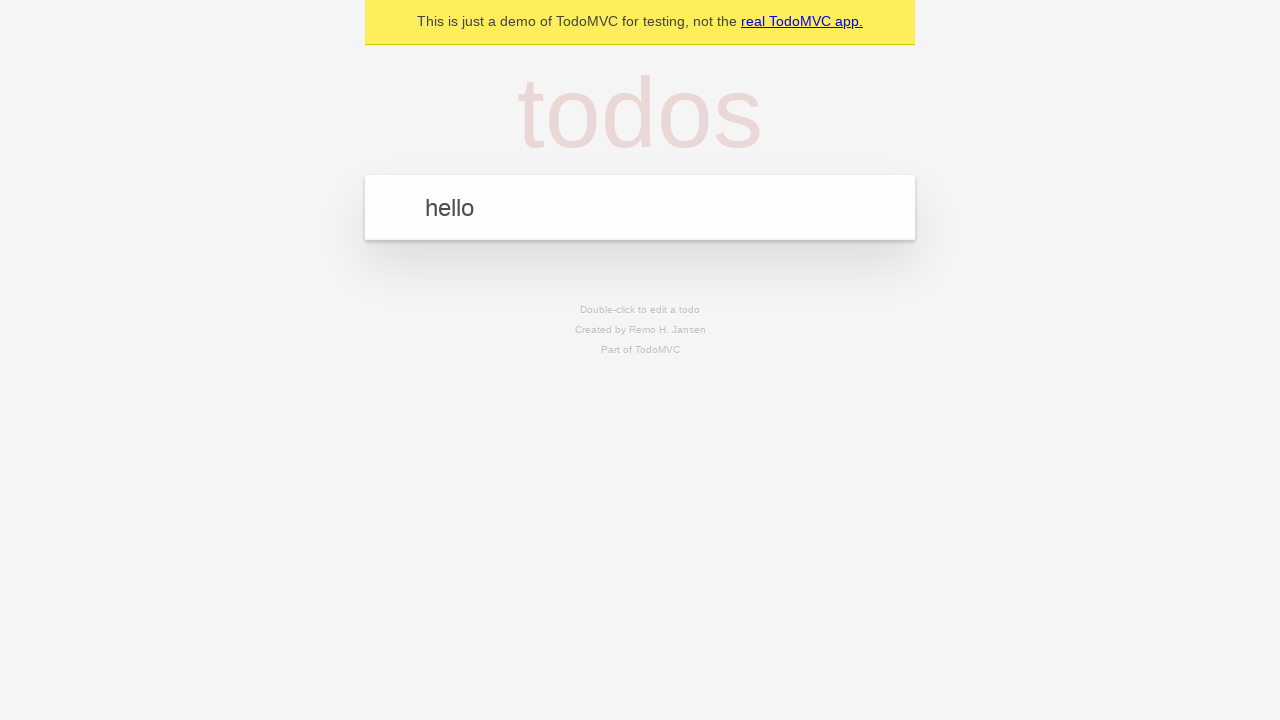

Pressed Enter to add item to todo list on input.new-todo
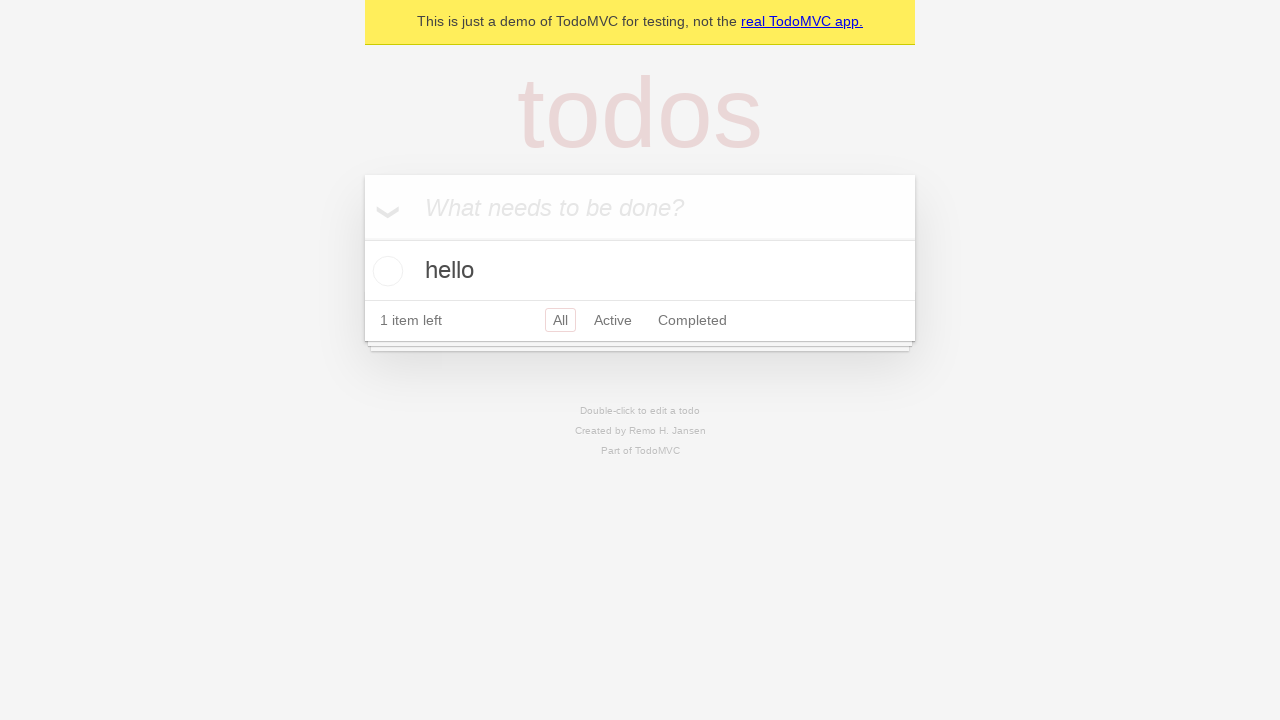

Todo item appeared in the list
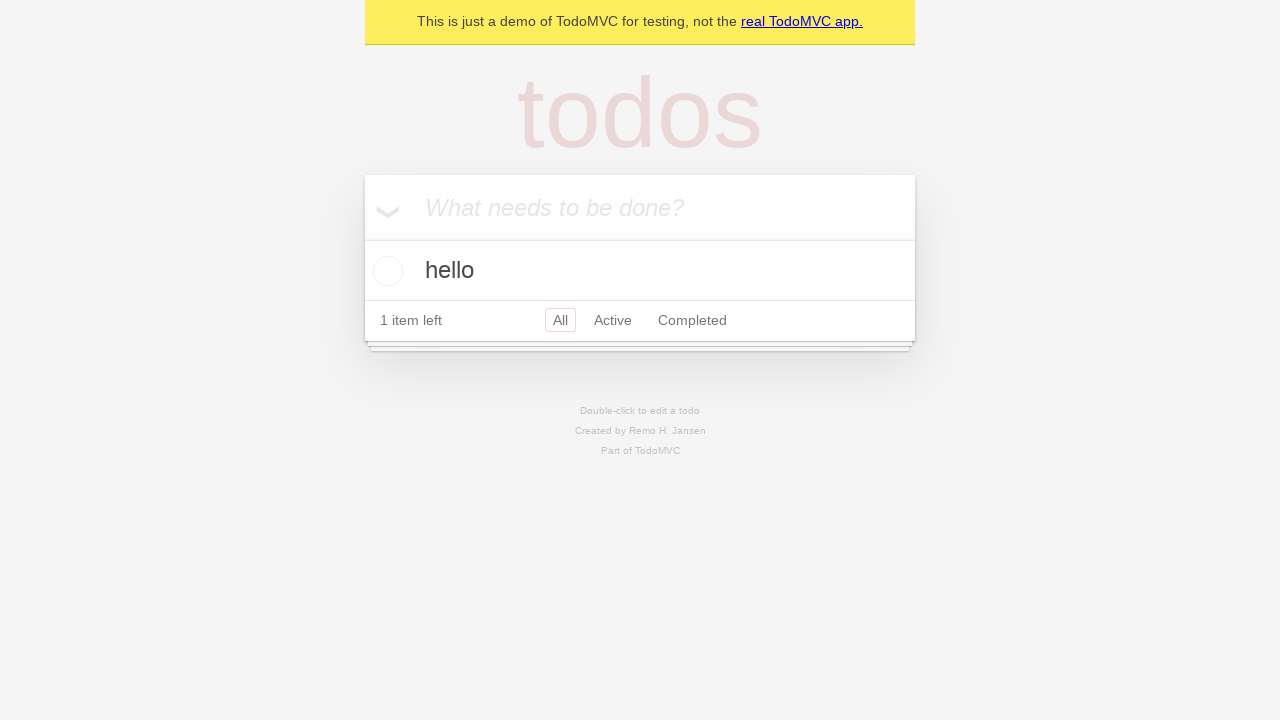

Hovered over todo item to reveal delete button at (640, 271) on li[data-testid="todo-item"]
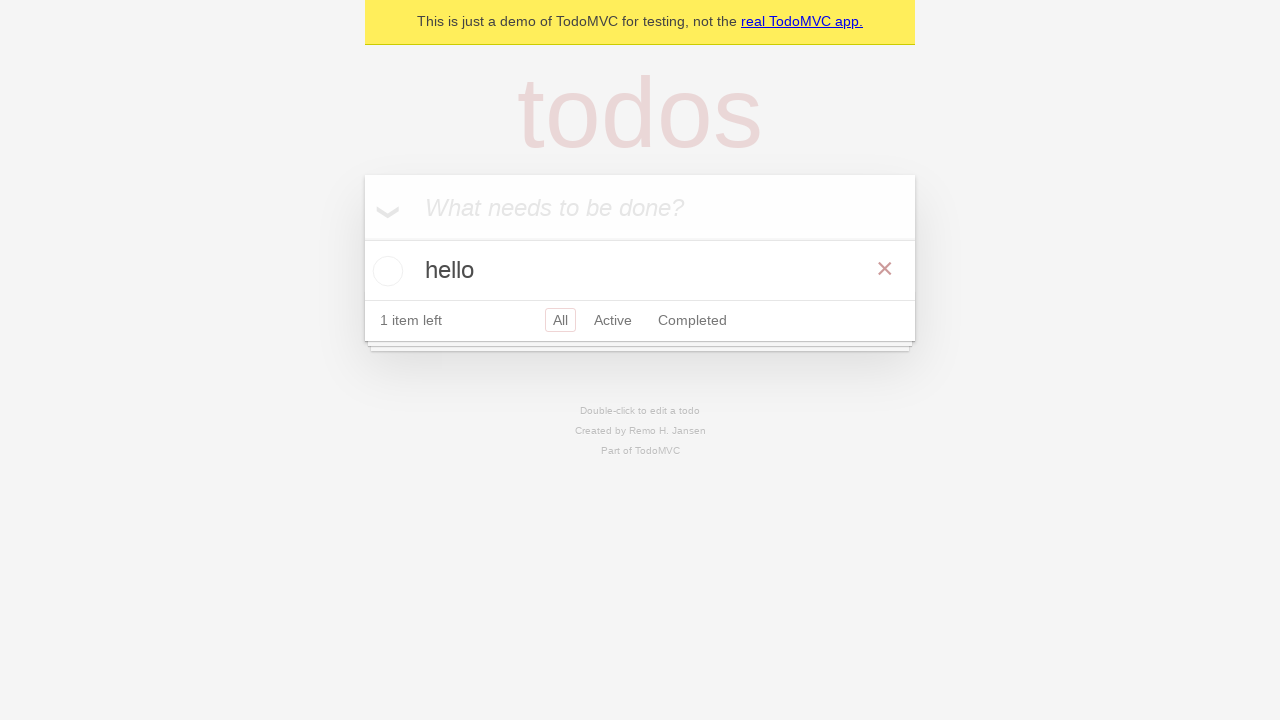

Clicked delete button to remove item from todo list at (885, 269) on button.destroy
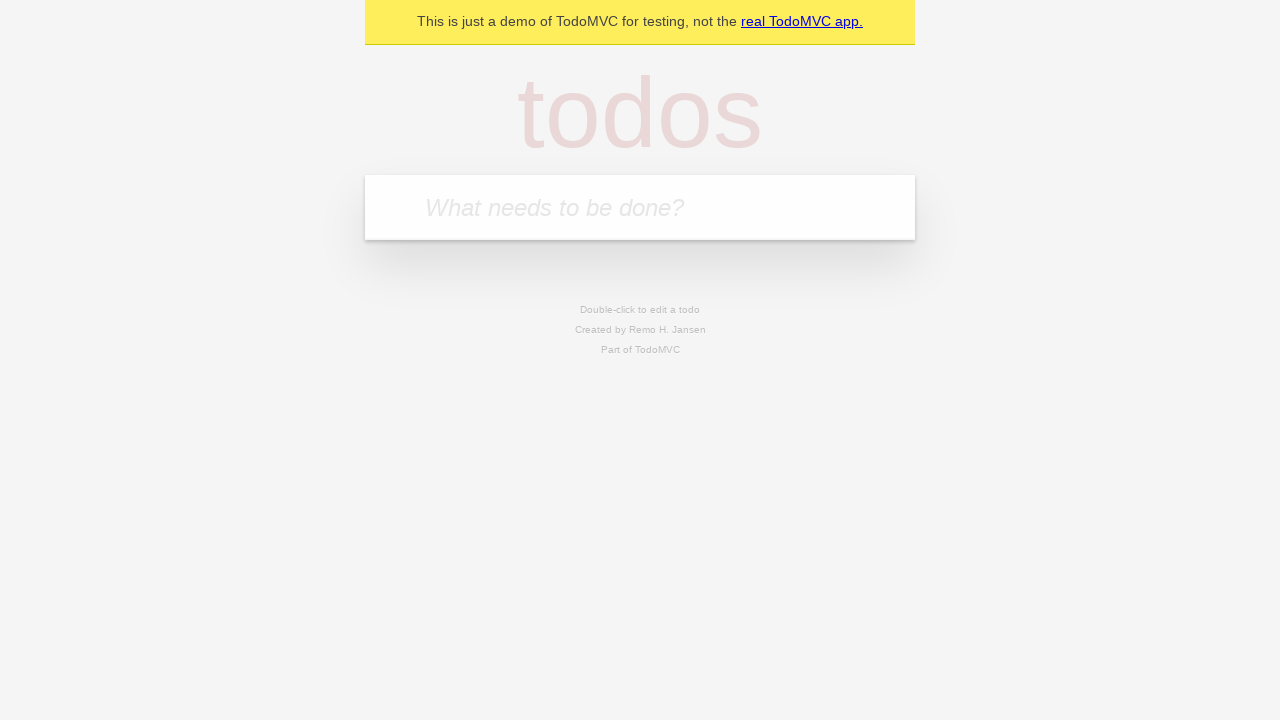

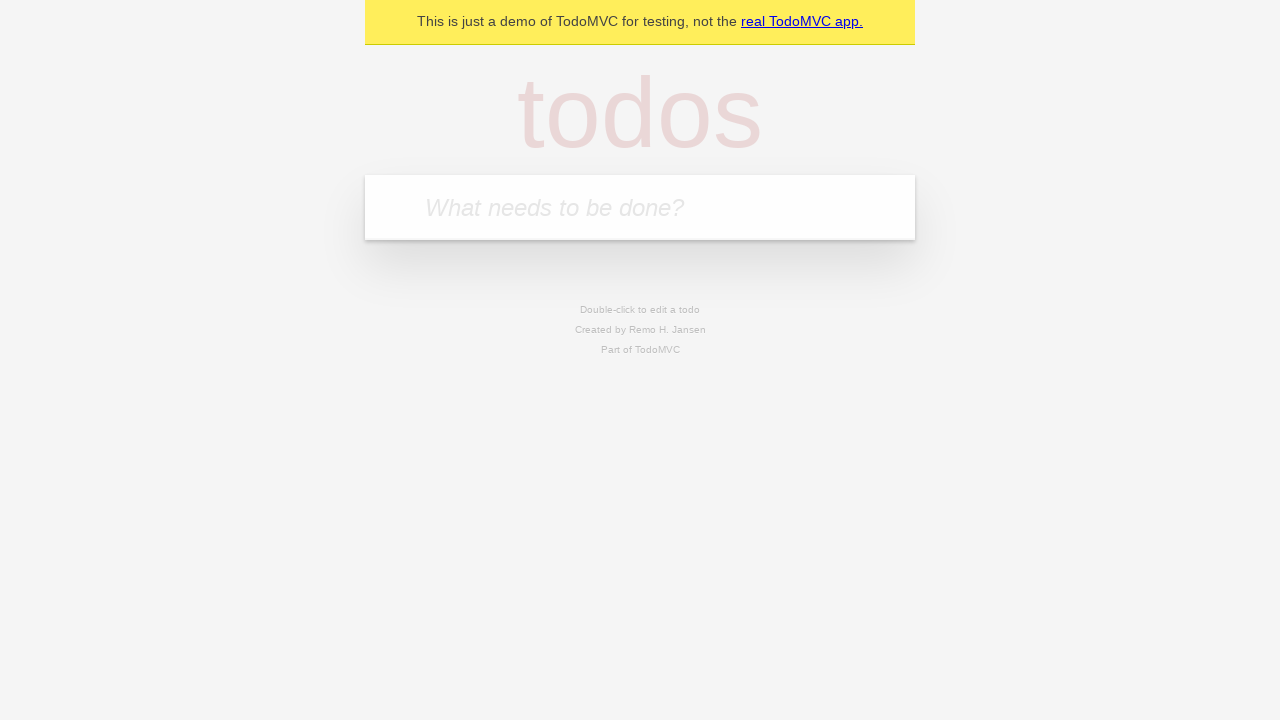